Navigates to a Brazilian real estate investment fund page (KFOF11) on Status Invest and verifies that the financial value elements are displayed on the page.

Starting URL: https://statusinvest.com.br/fundos-imobiliarios/kfof11

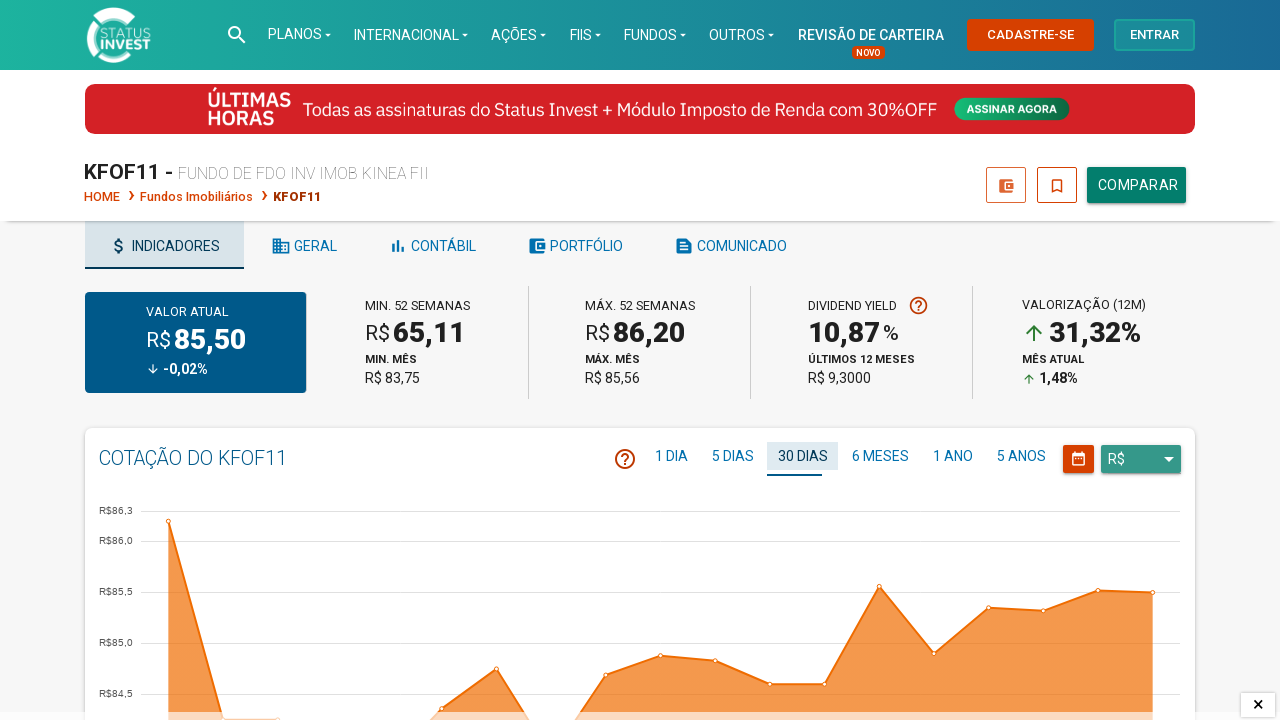

Waited for value elements to load on KFOF11 page
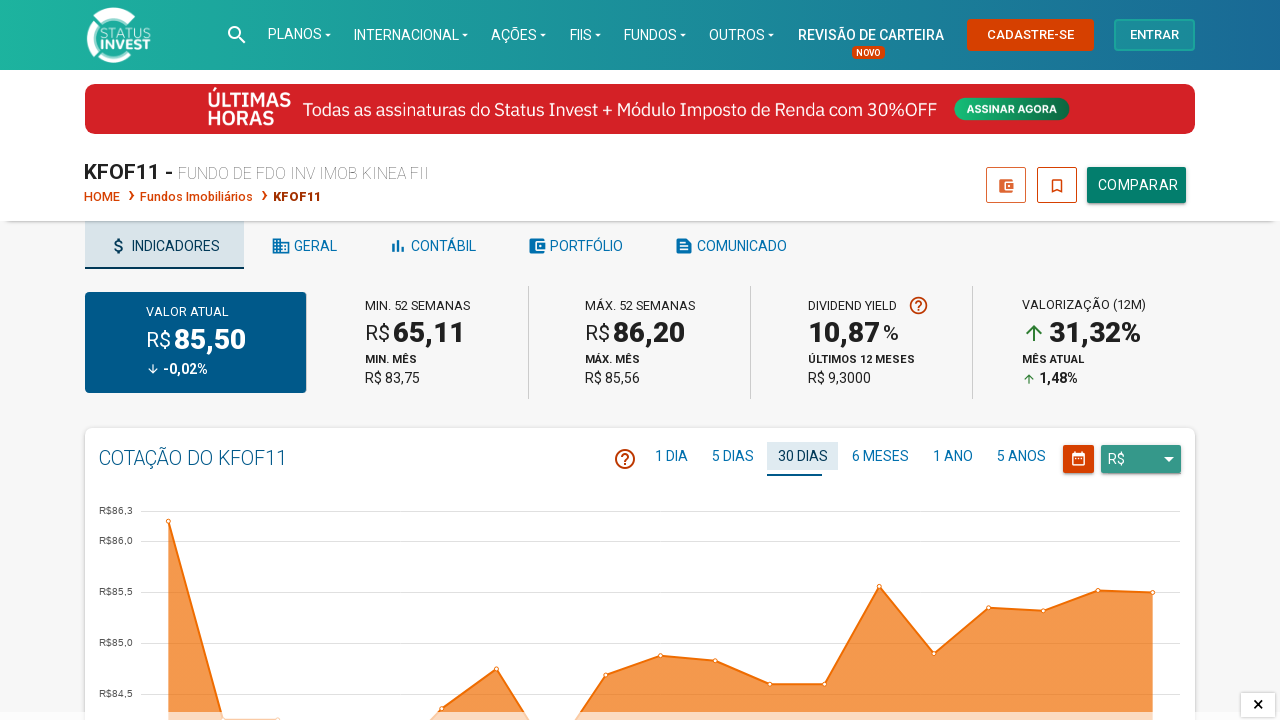

Verified that at least 5 financial value elements are displayed on the page
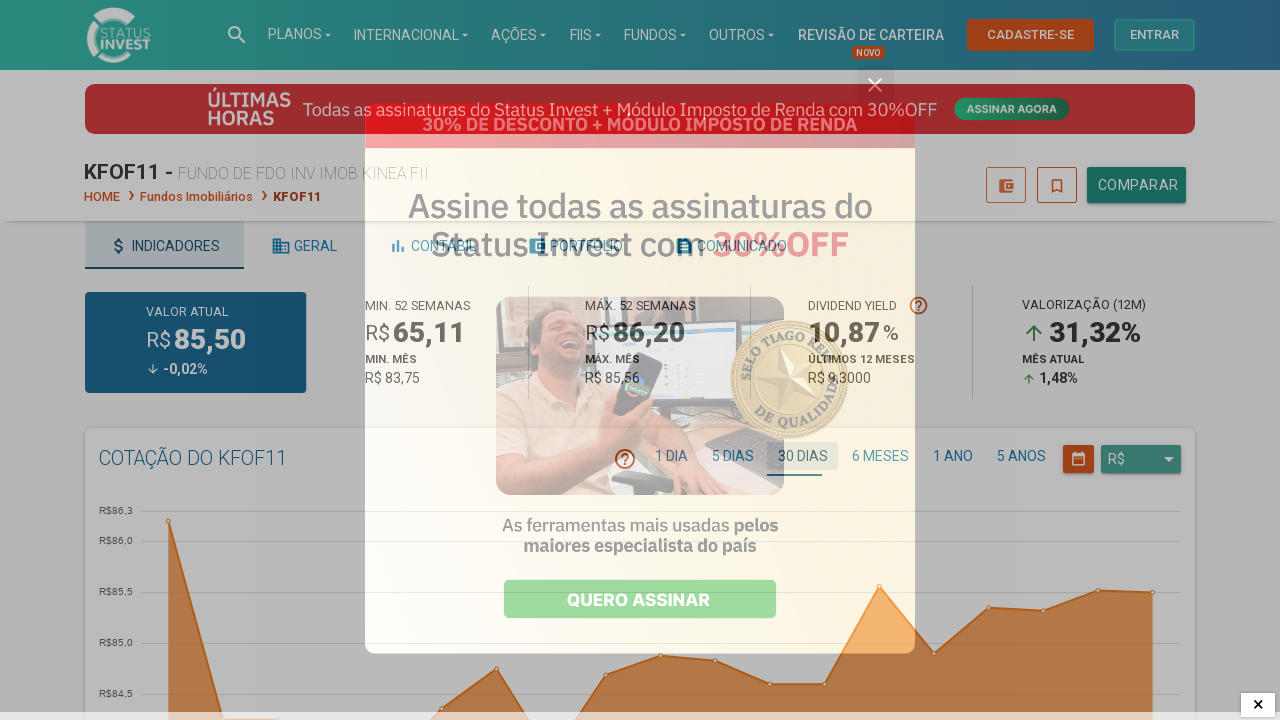

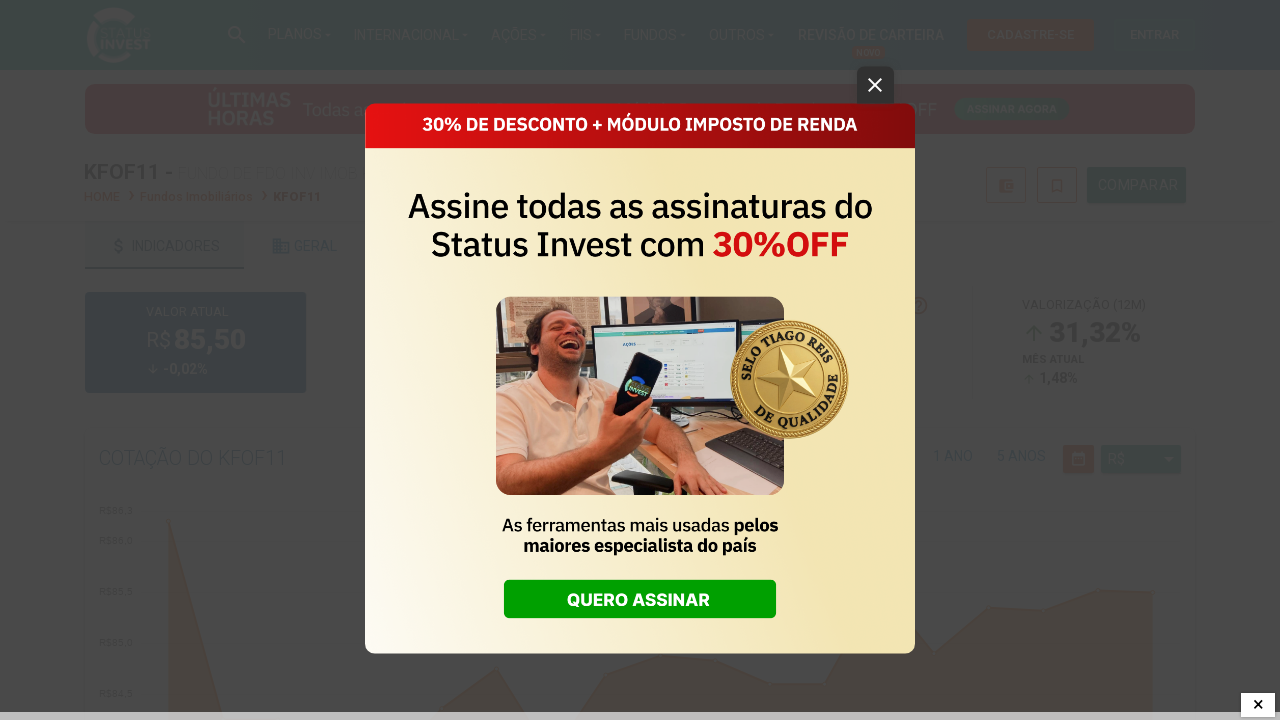